Tests an Angular practice form by filling various input fields including email, password, name, checkboxes, radio buttons, and dropdowns, then submitting the form and verifying success message

Starting URL: https://rahulshettyacademy.com/angularpractice/

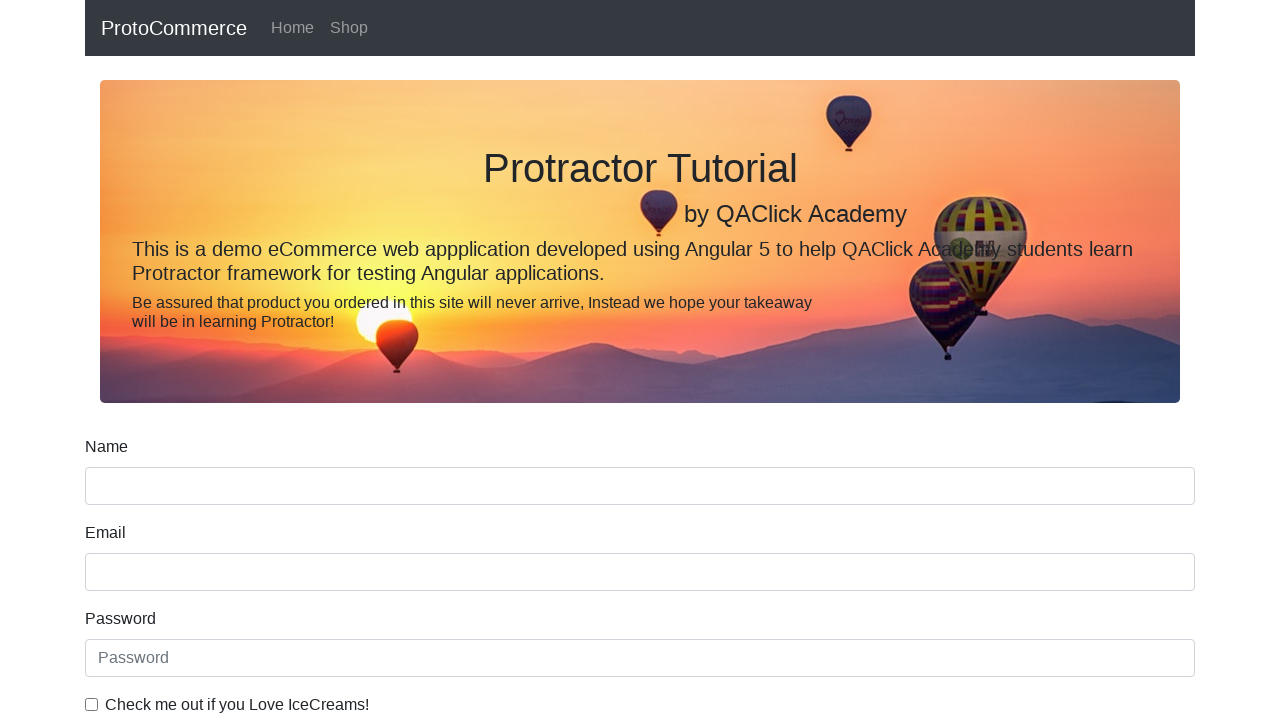

Filled email field with 'hello@gmail.com' on input[name='email']
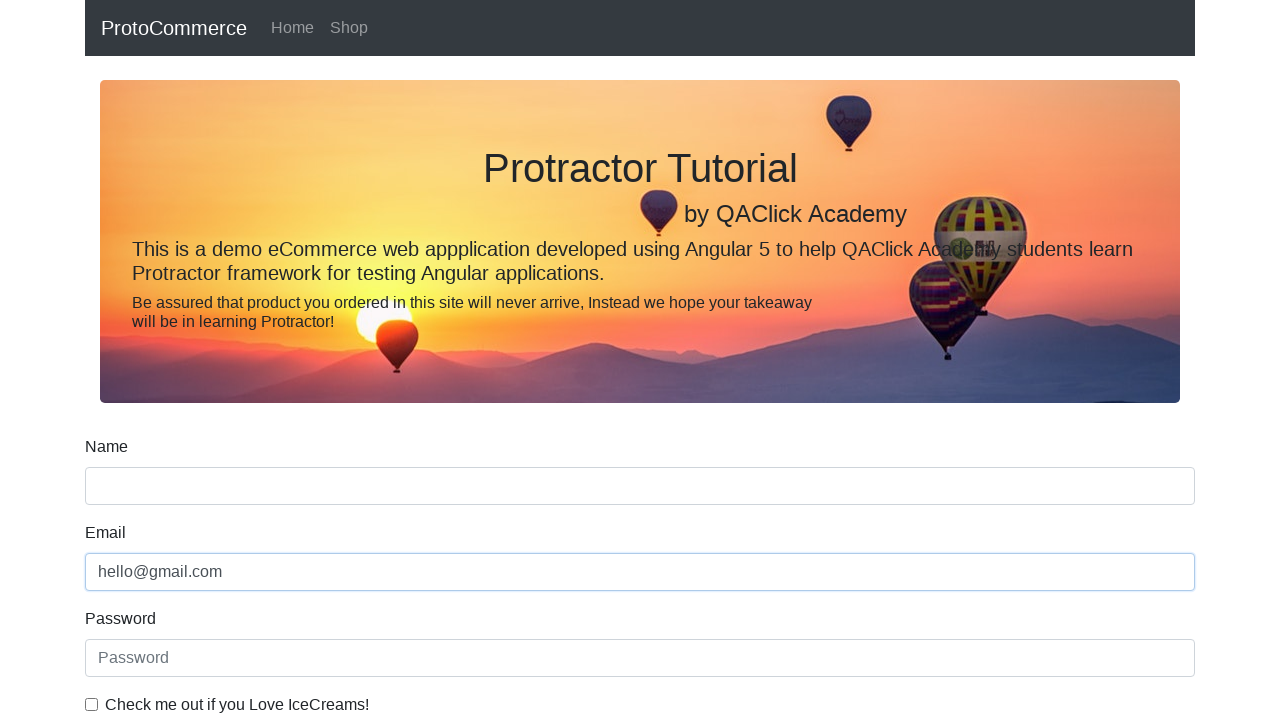

Filled password field with '123456' on #exampleInputPassword1
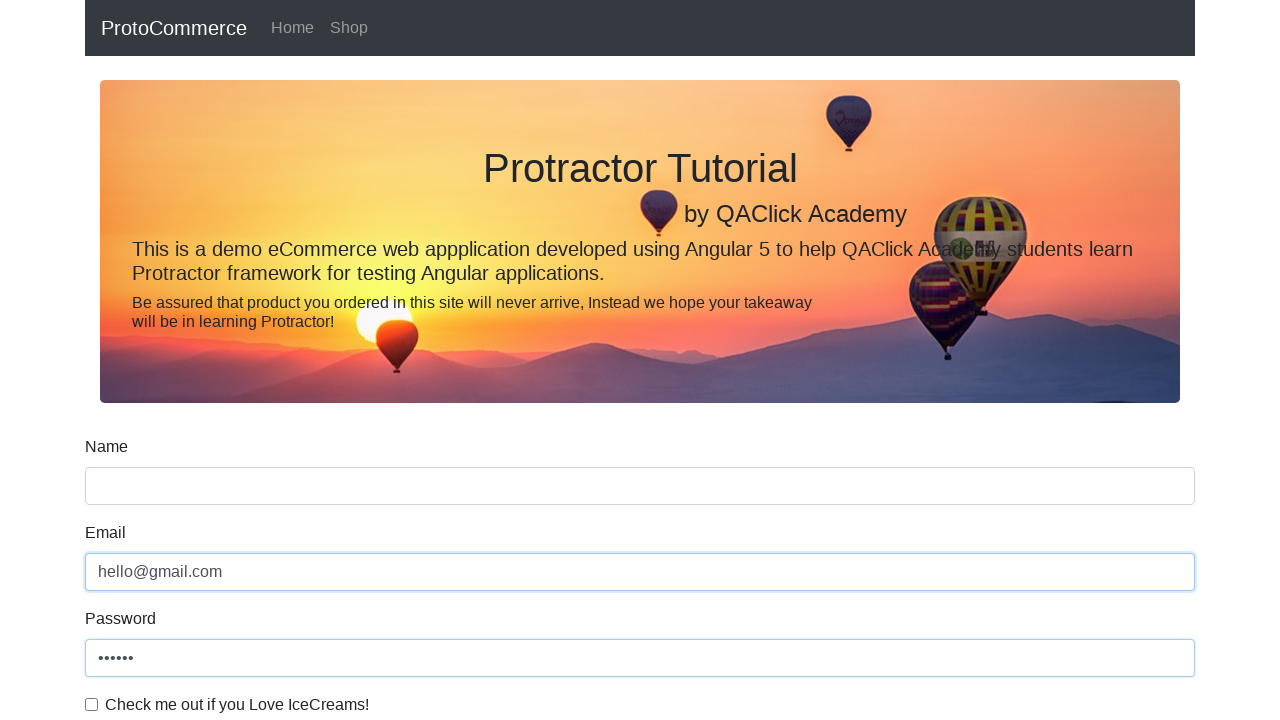

Clicked checkbox to enable terms and conditions at (92, 704) on #exampleCheck1
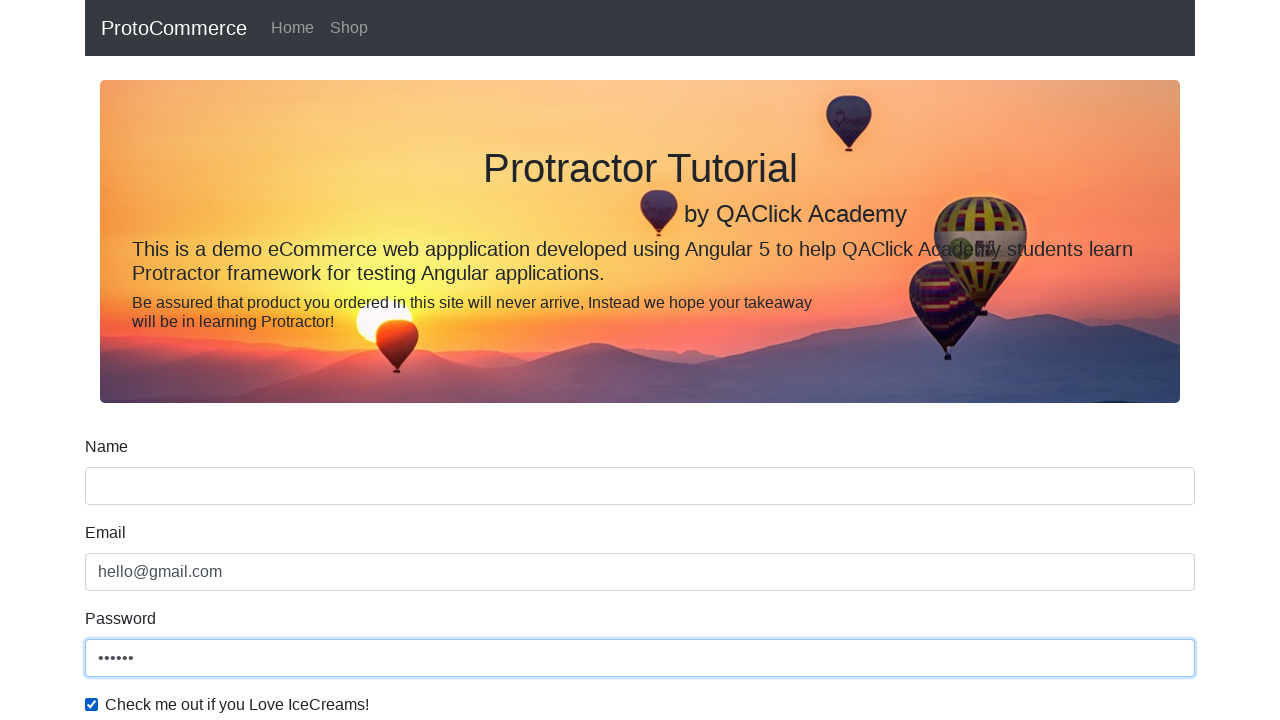

Filled name field with 'Rahul' on input[name='name']
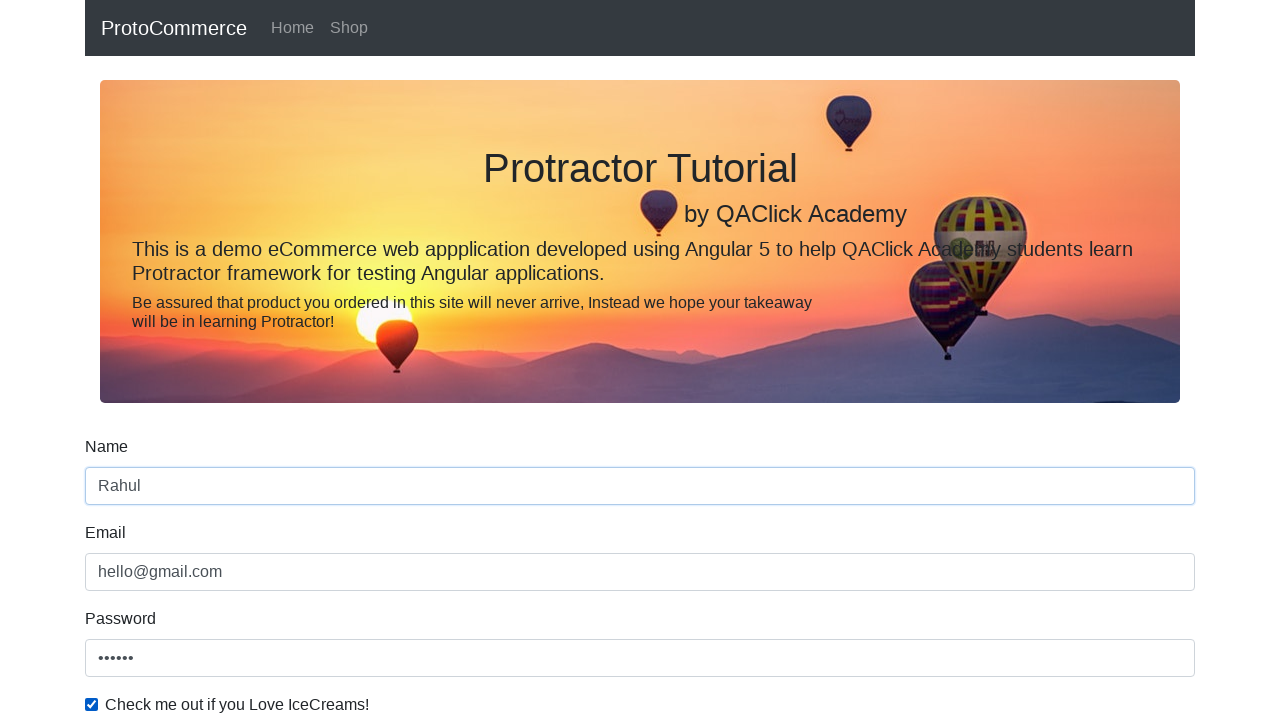

Selected first radio button option at (238, 360) on #inlineRadio1
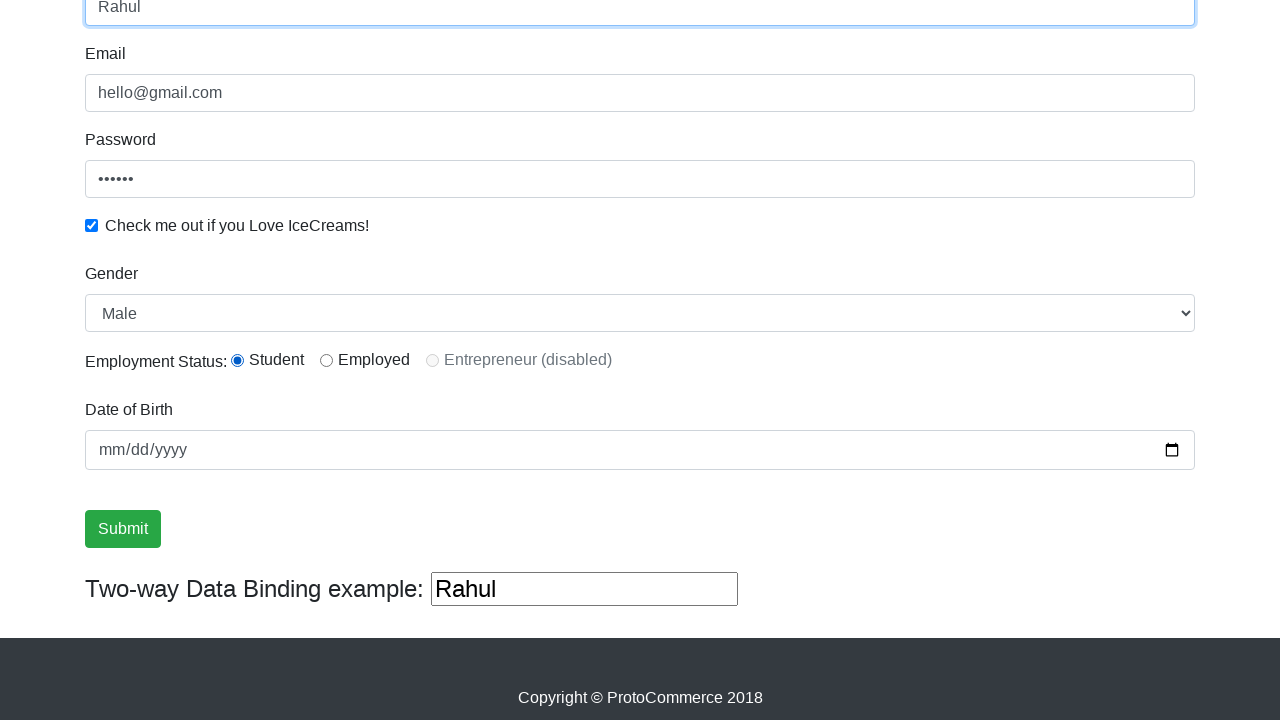

Selected 'Female' from dropdown on #exampleFormControlSelect1
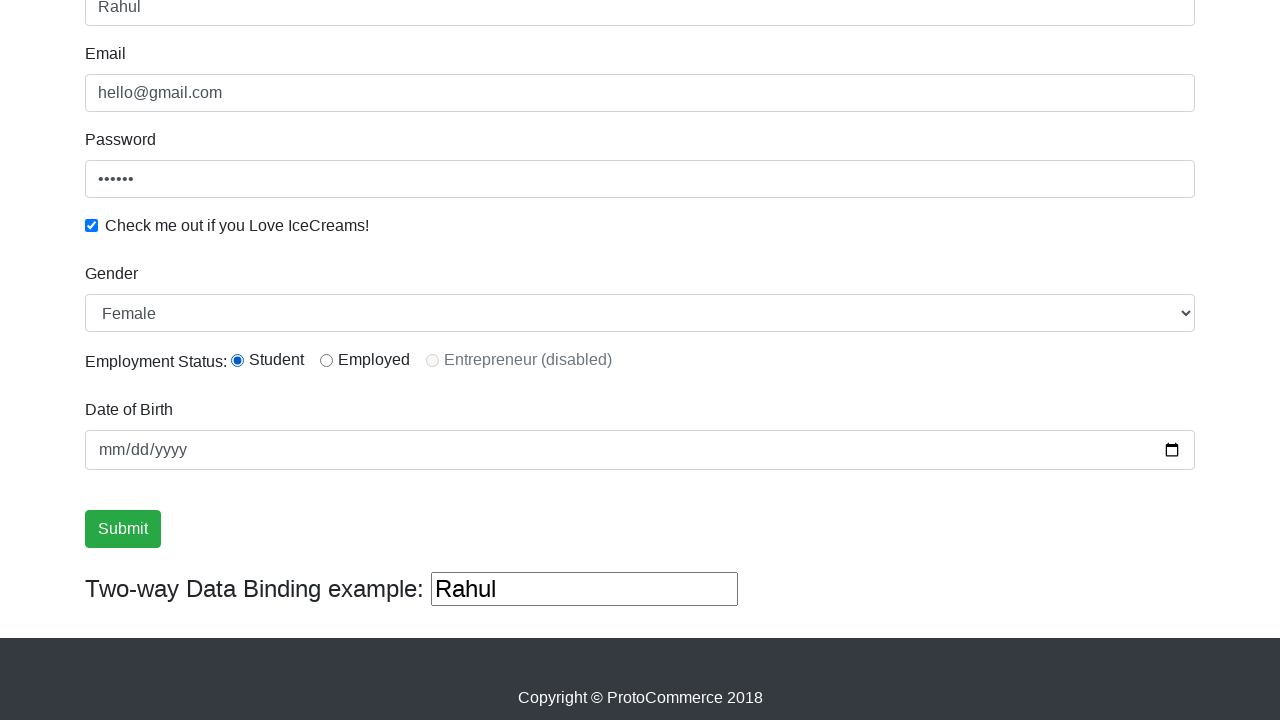

Selected first option from dropdown on #exampleFormControlSelect1
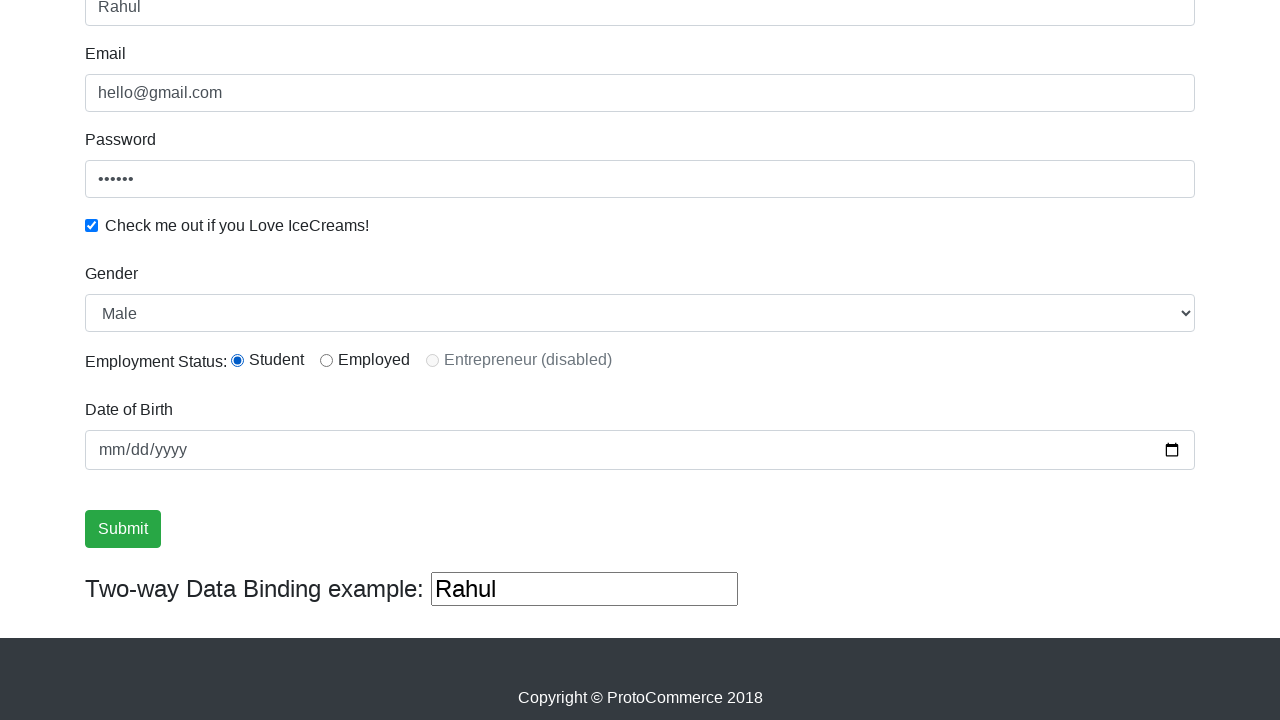

Clicked submit button to submit the form at (123, 529) on input[type='submit']
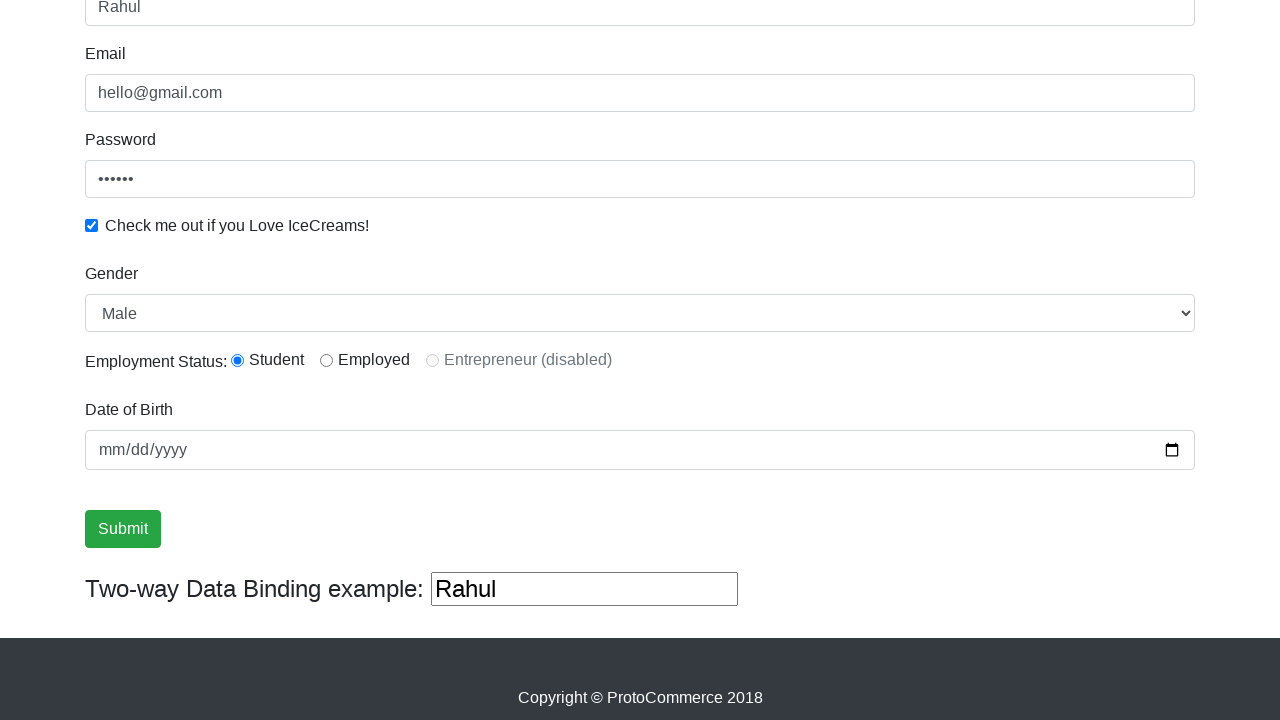

Success message appeared on the page
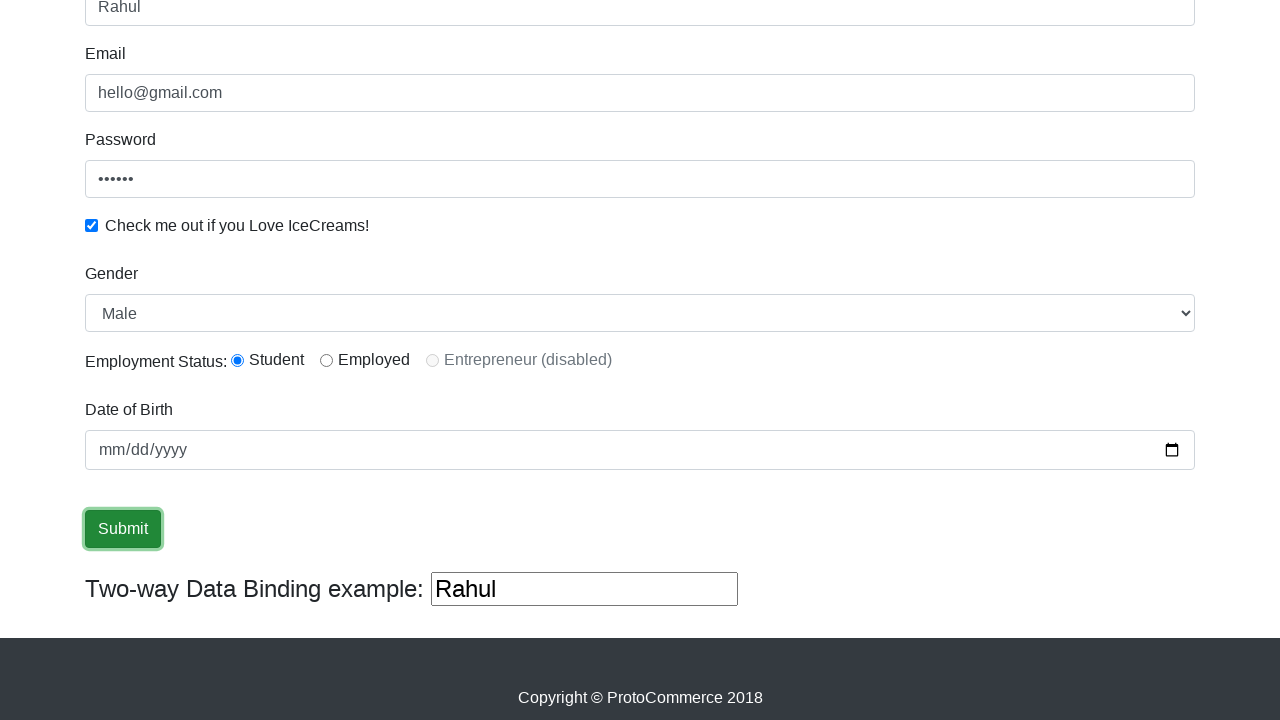

Retrieved success message text content
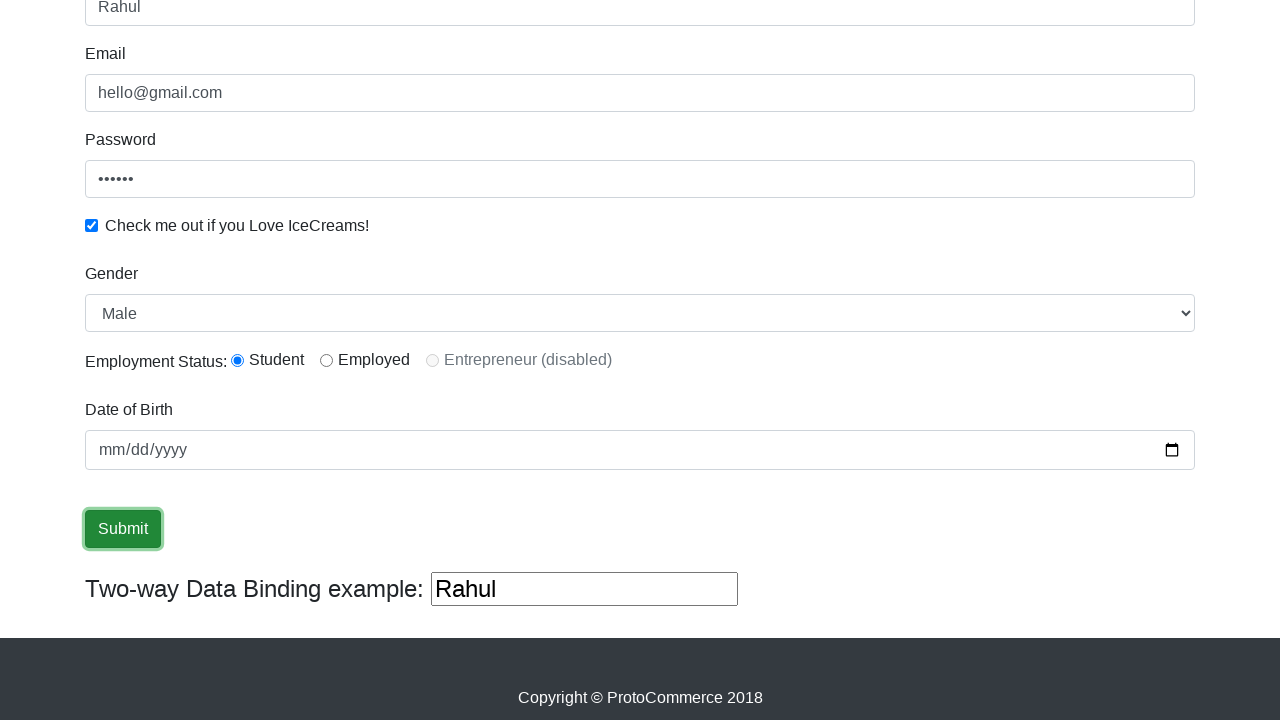

Verified 'Success' text is present in the success message
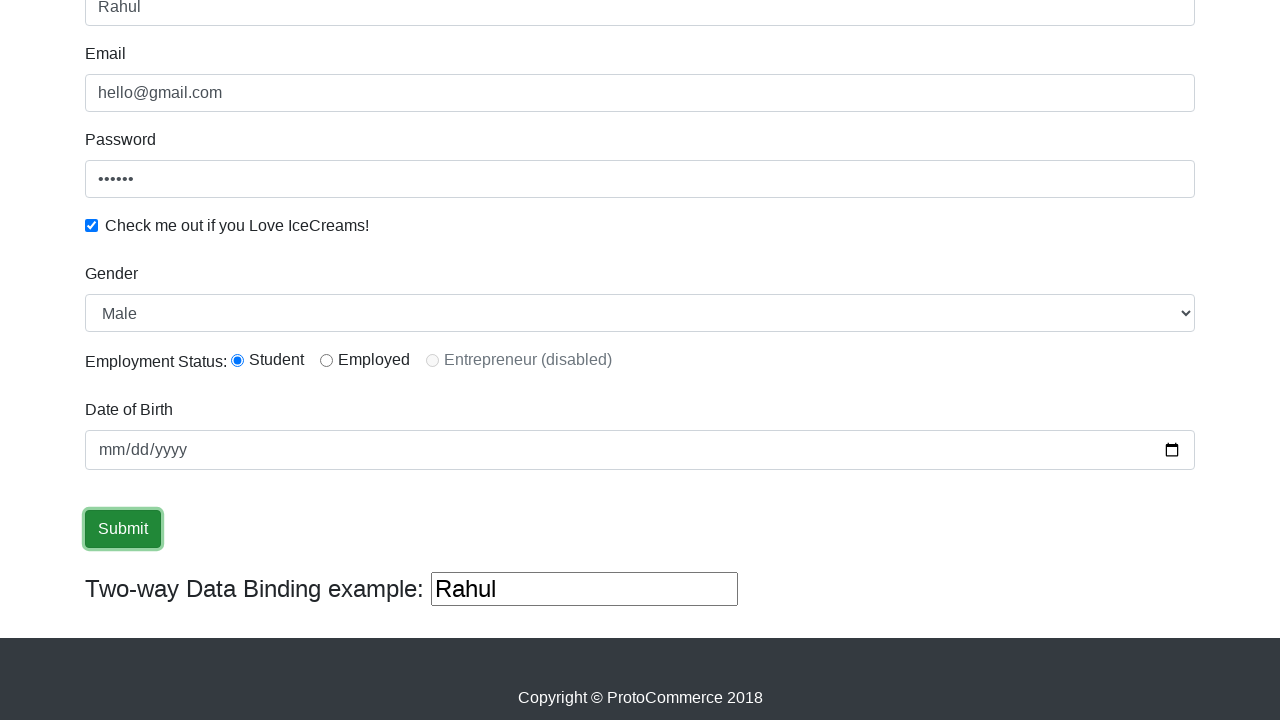

Filled third text input field with 'helloagain' on (//input[@type='text'])[3]
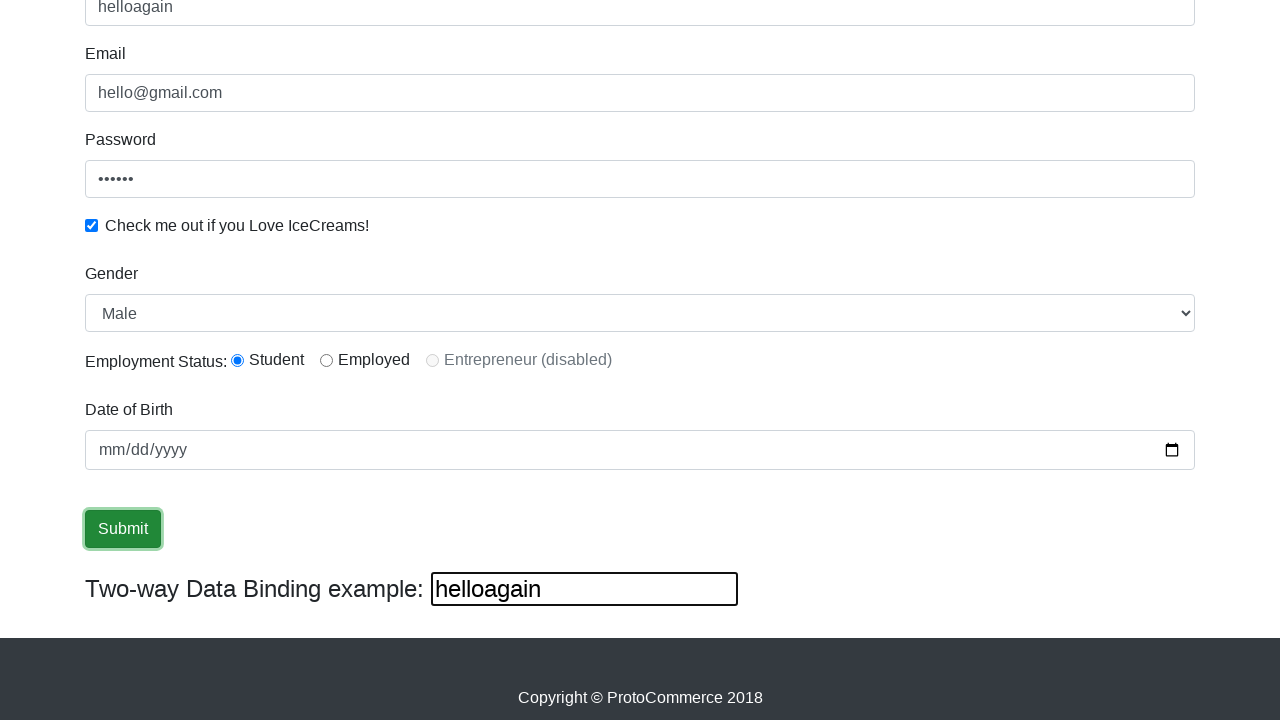

Cleared the third text input field on (//input[@type='text'])[3]
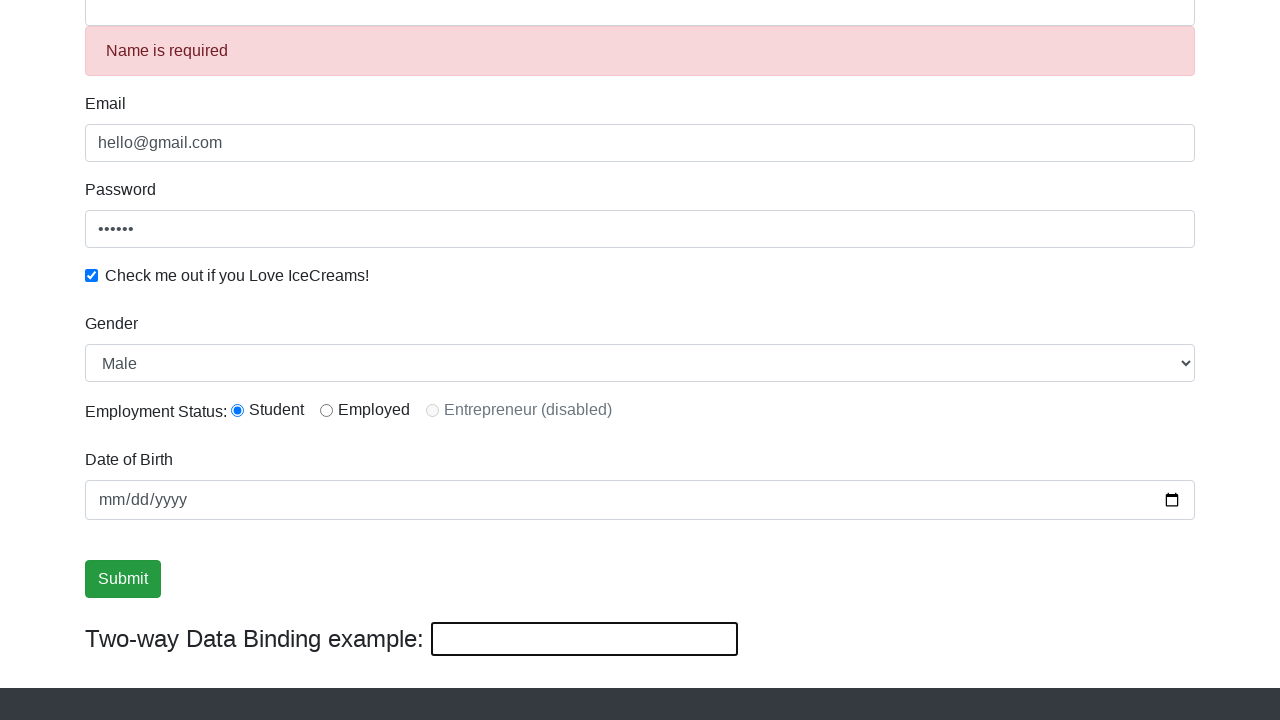

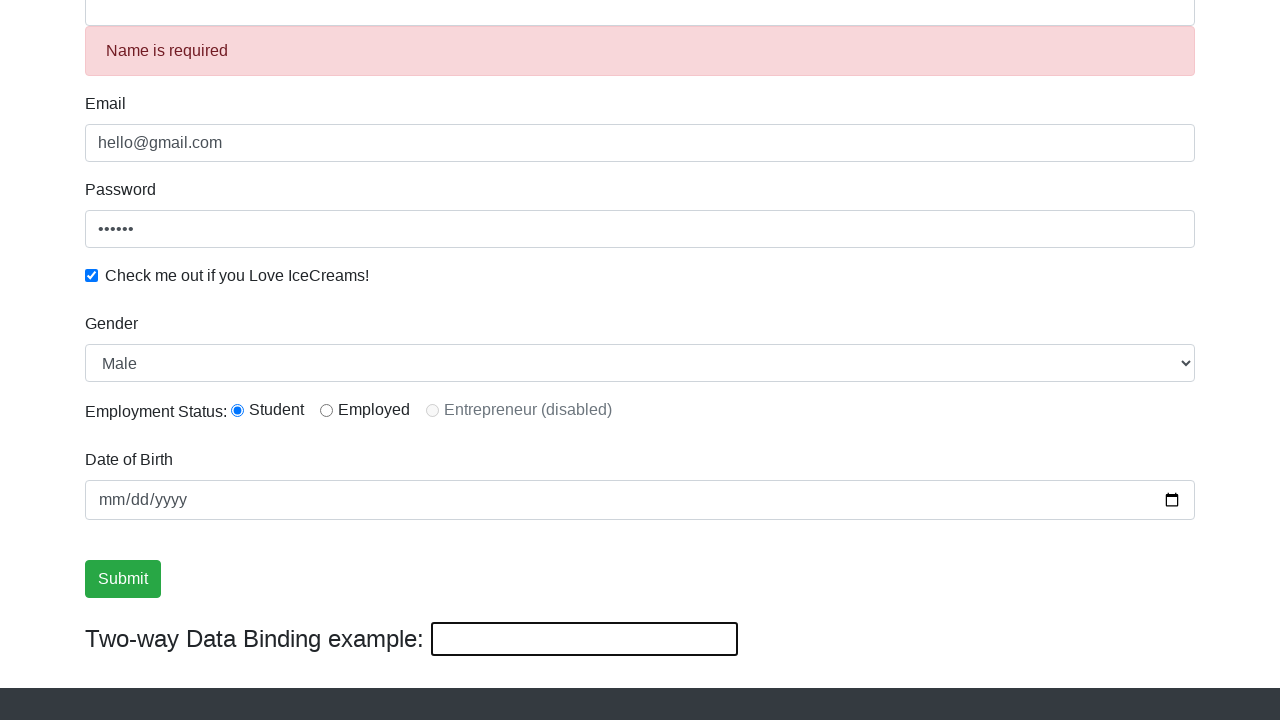